Waits for price to reach $100, books the item, then solves a mathematical challenge by calculating a formula and submitting the answer

Starting URL: http://suninjuly.github.io/explicit_wait2.html

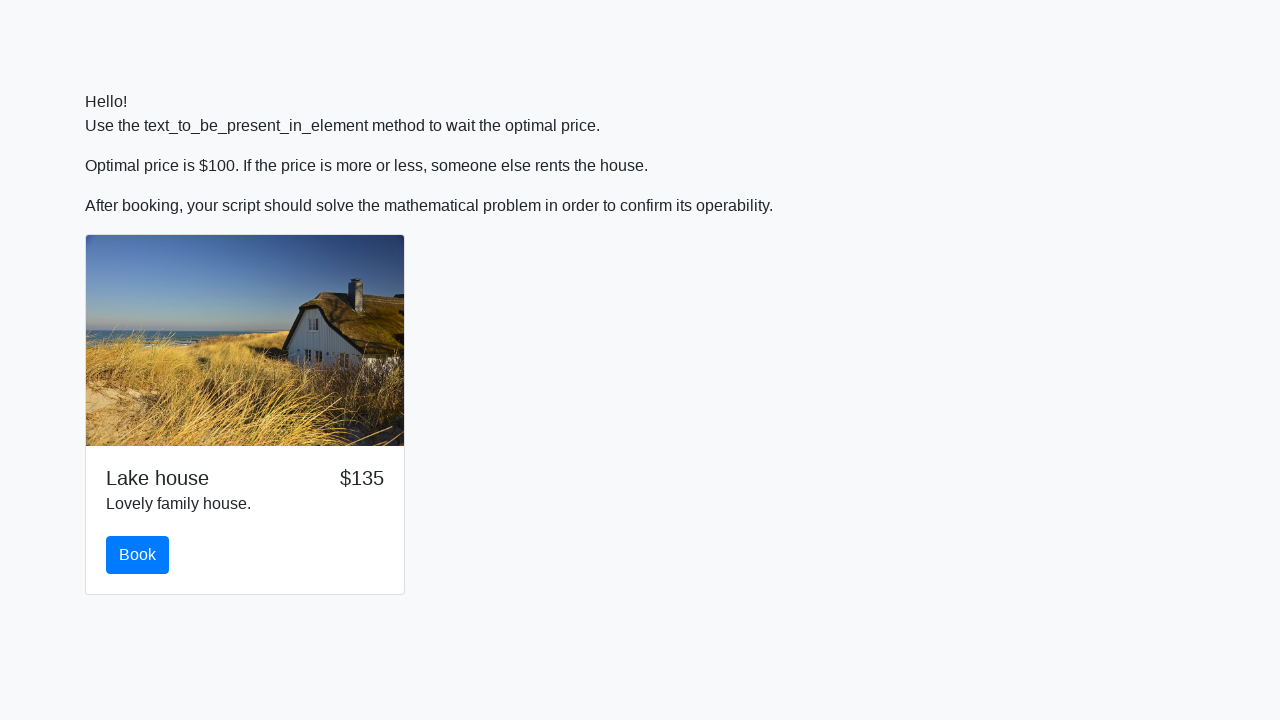

Waited for price to reach $100
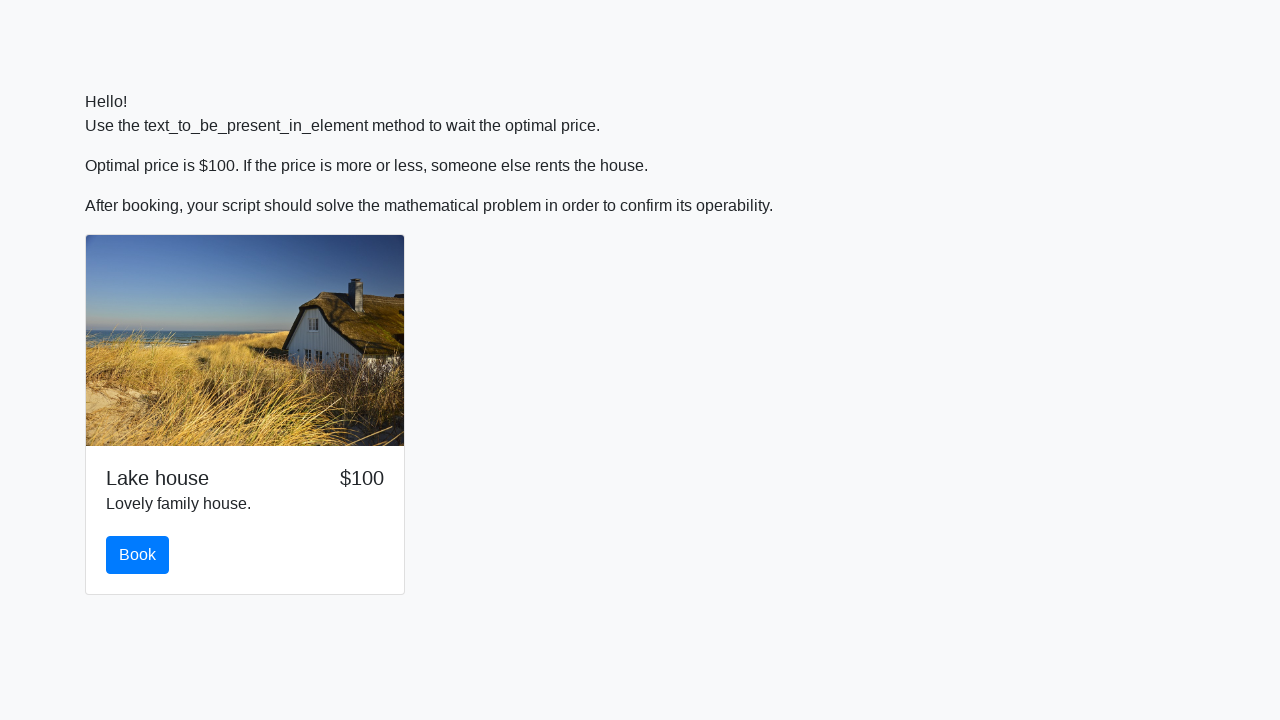

Clicked book button to reserve the item at (138, 555) on #book
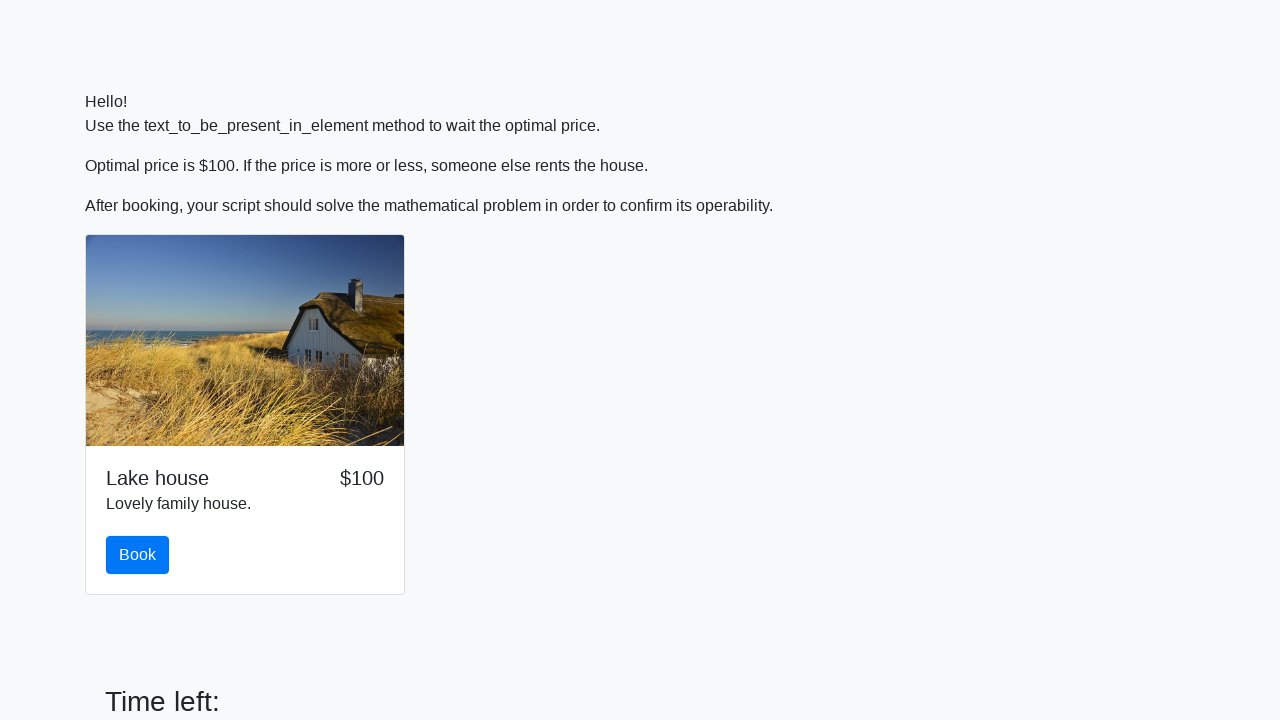

Scrolled to solve button
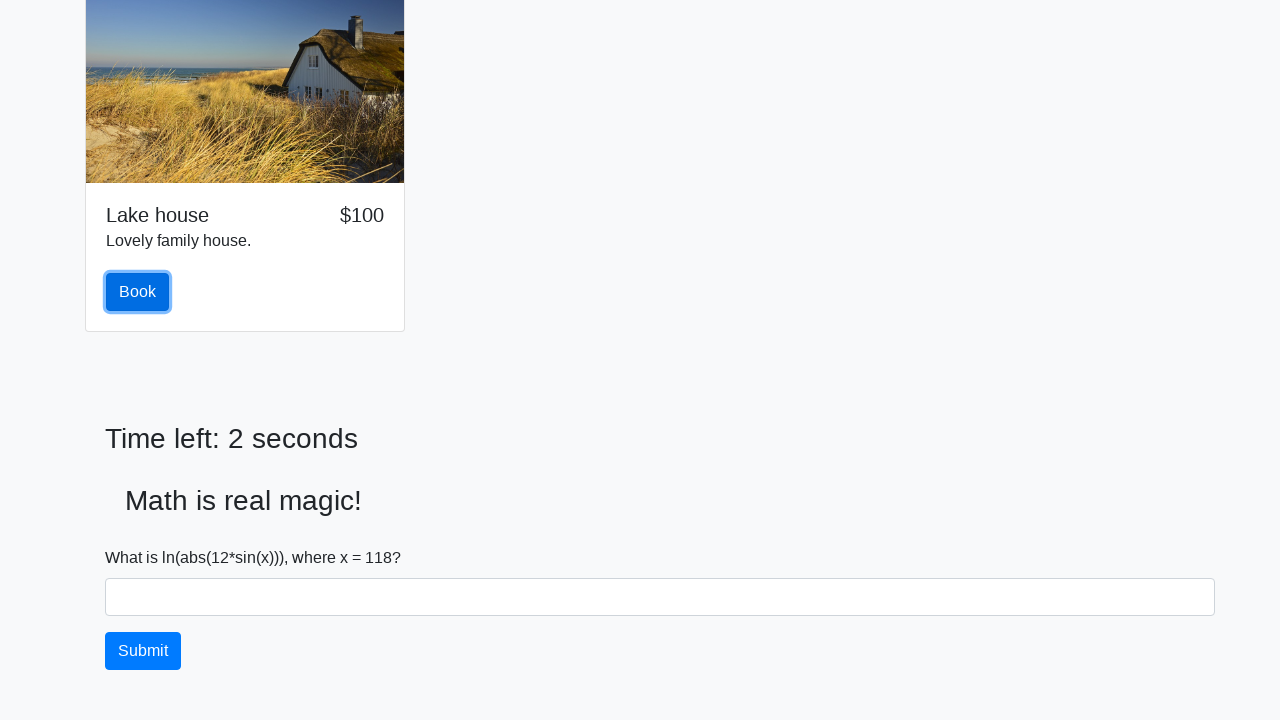

Retrieved input value for mathematical calculation
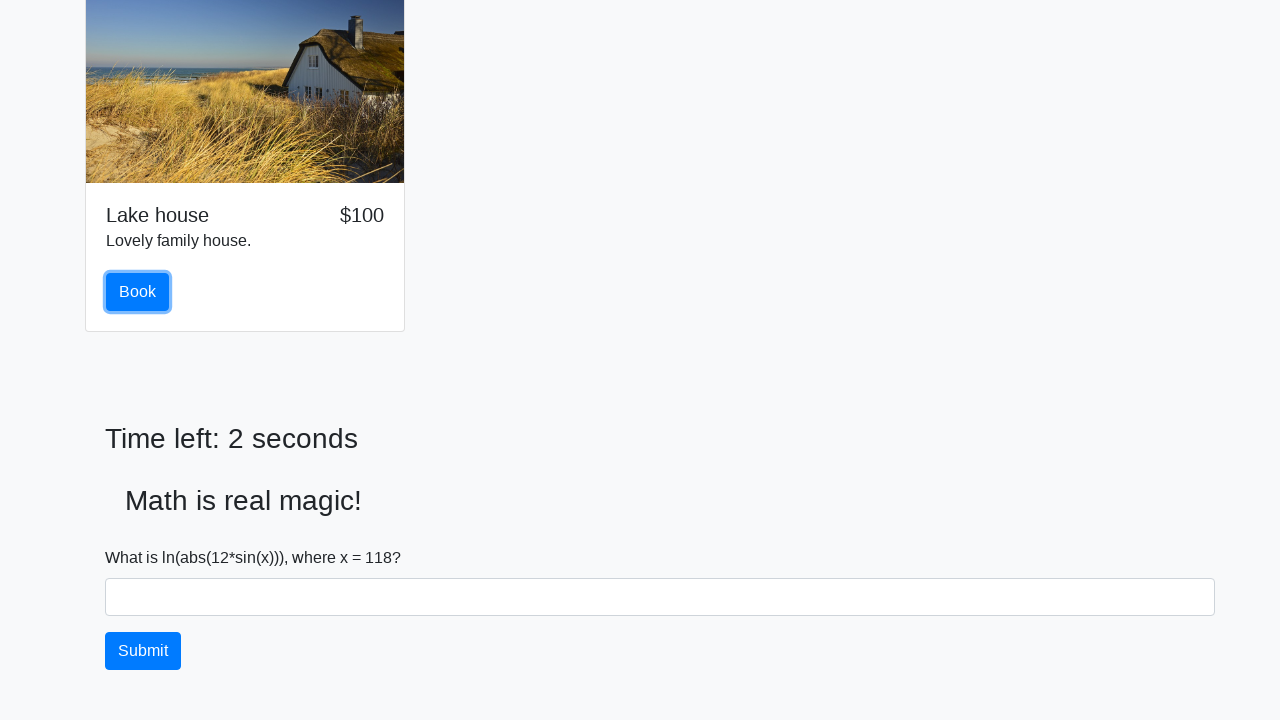

Calculated formula result: 2.466693970279655
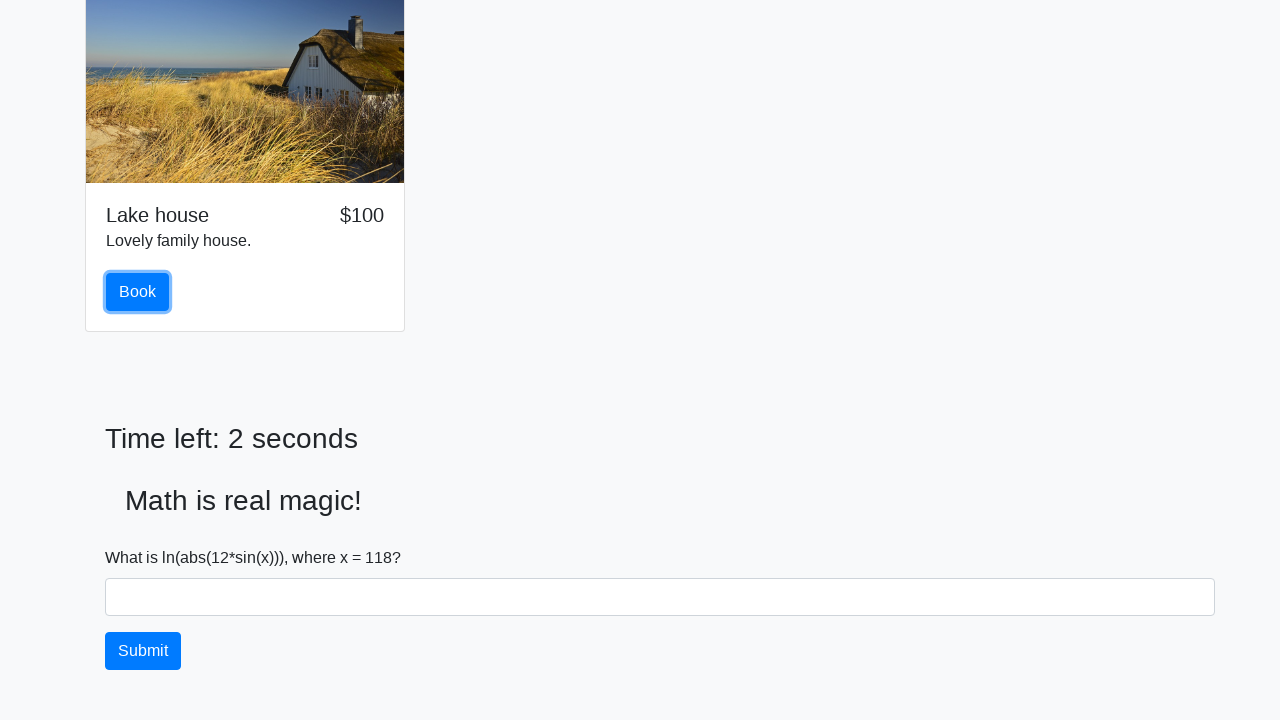

Filled answer field with calculated result on #answer
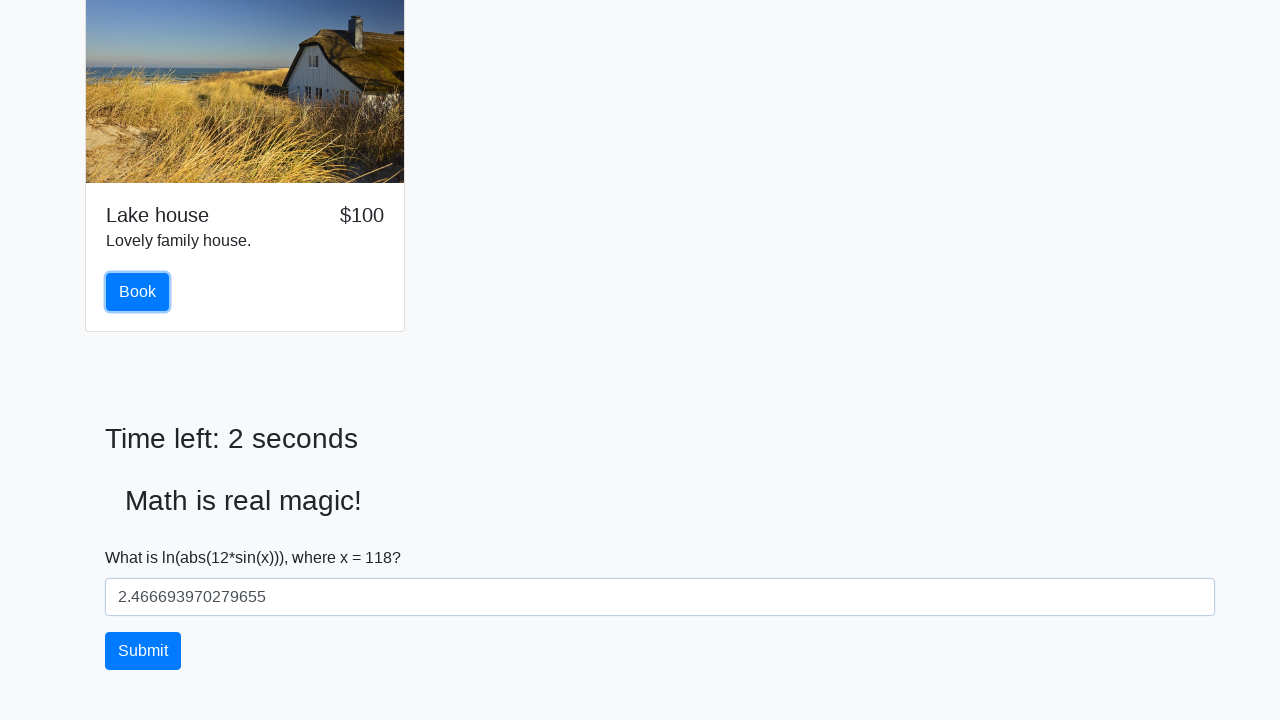

Clicked solve button to submit the answer at (143, 651) on #solve
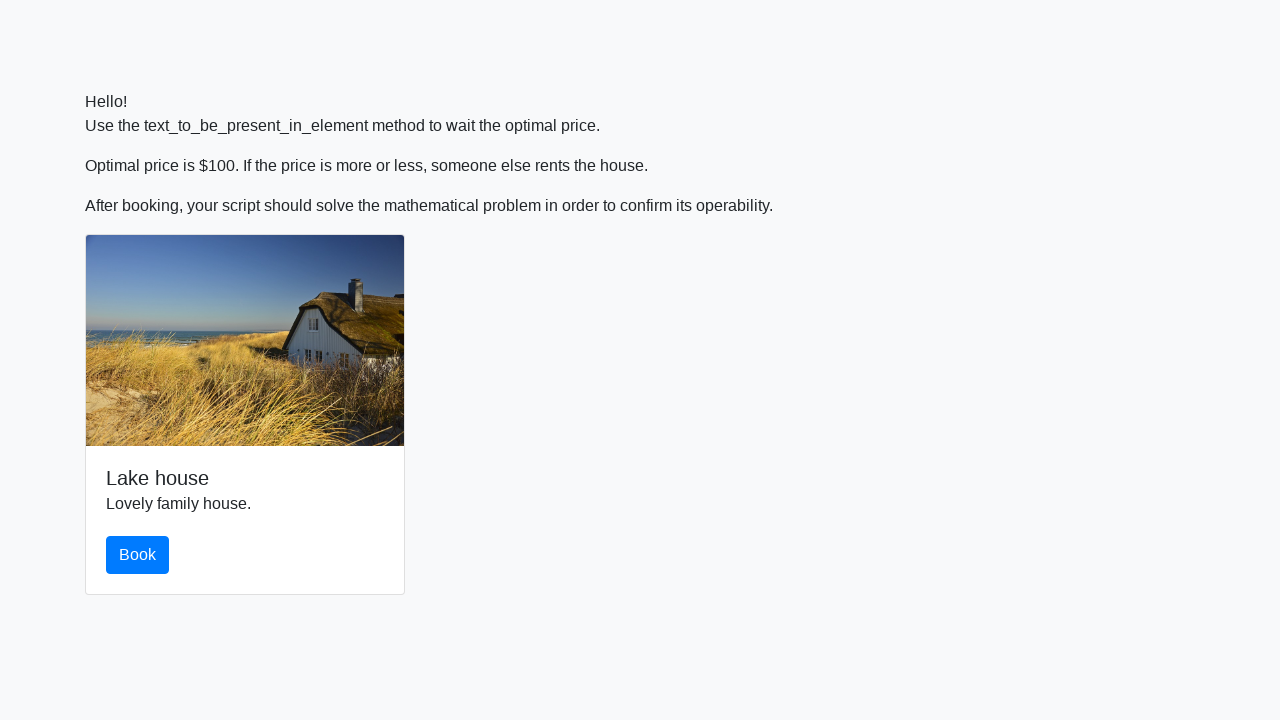

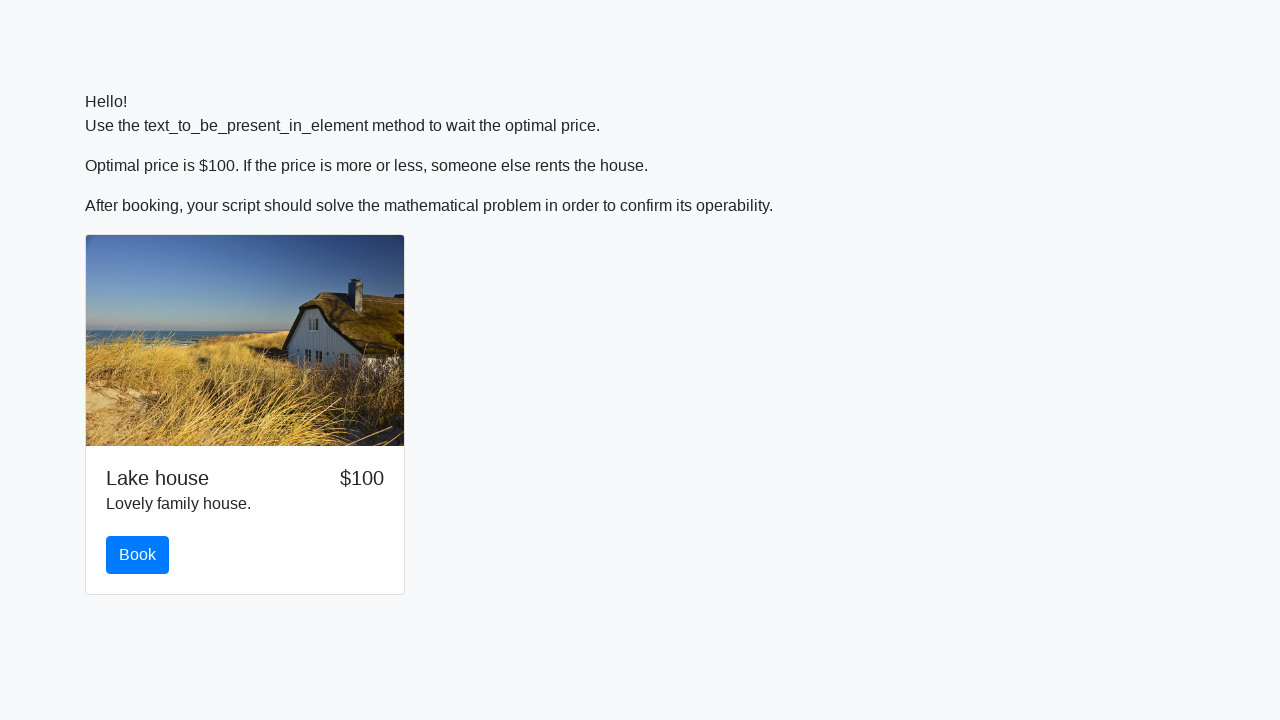